Tests JavaScript alert popup handling by clicking a button to open an alert and then dismissing it by clicking Cancel

Starting URL: http://testautomationpractice.blogspot.com/

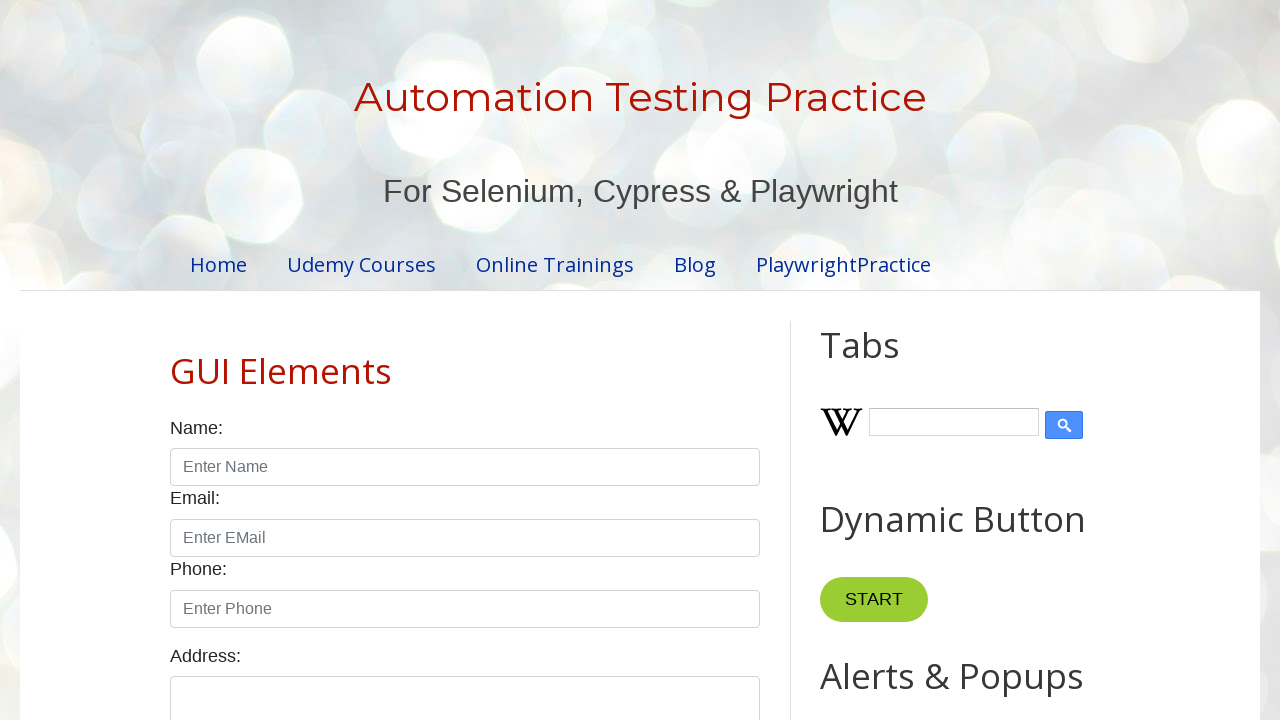

Set up dialog handler to dismiss alerts by clicking Cancel
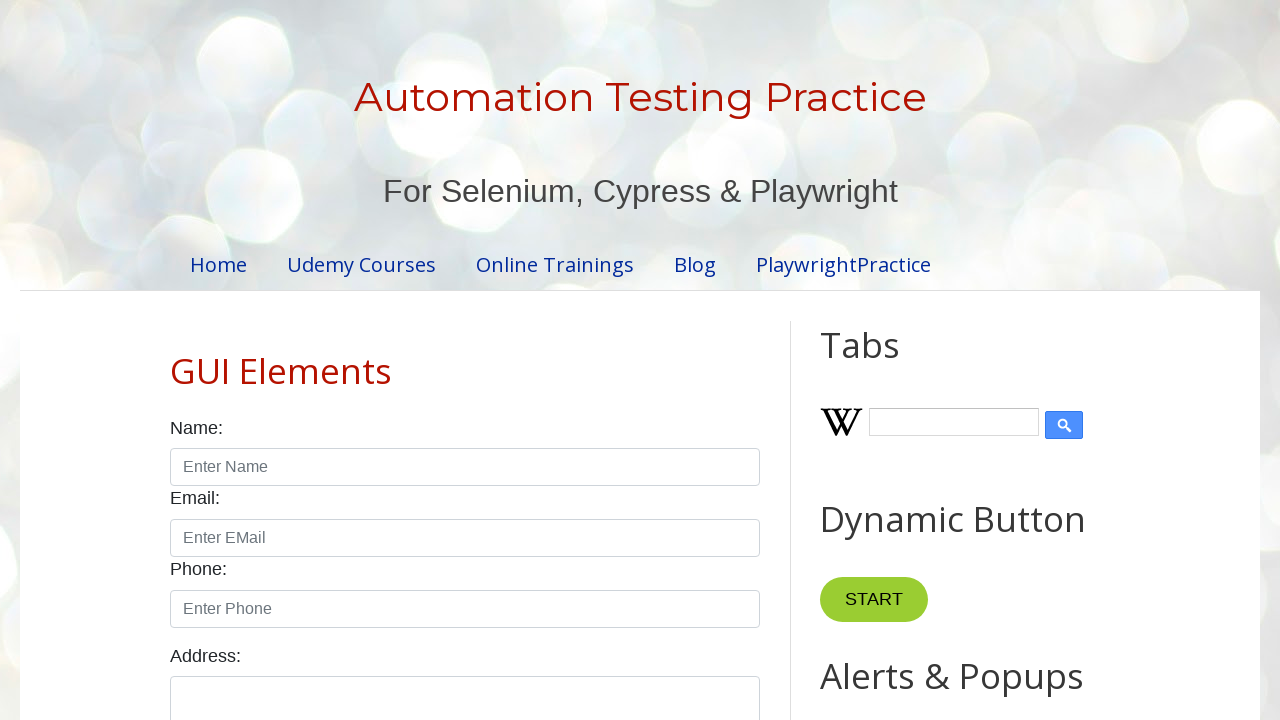

Clicked button to open JavaScript alert popup at (888, 361) on xpath=//*[@id='HTML9']/div[1]/button
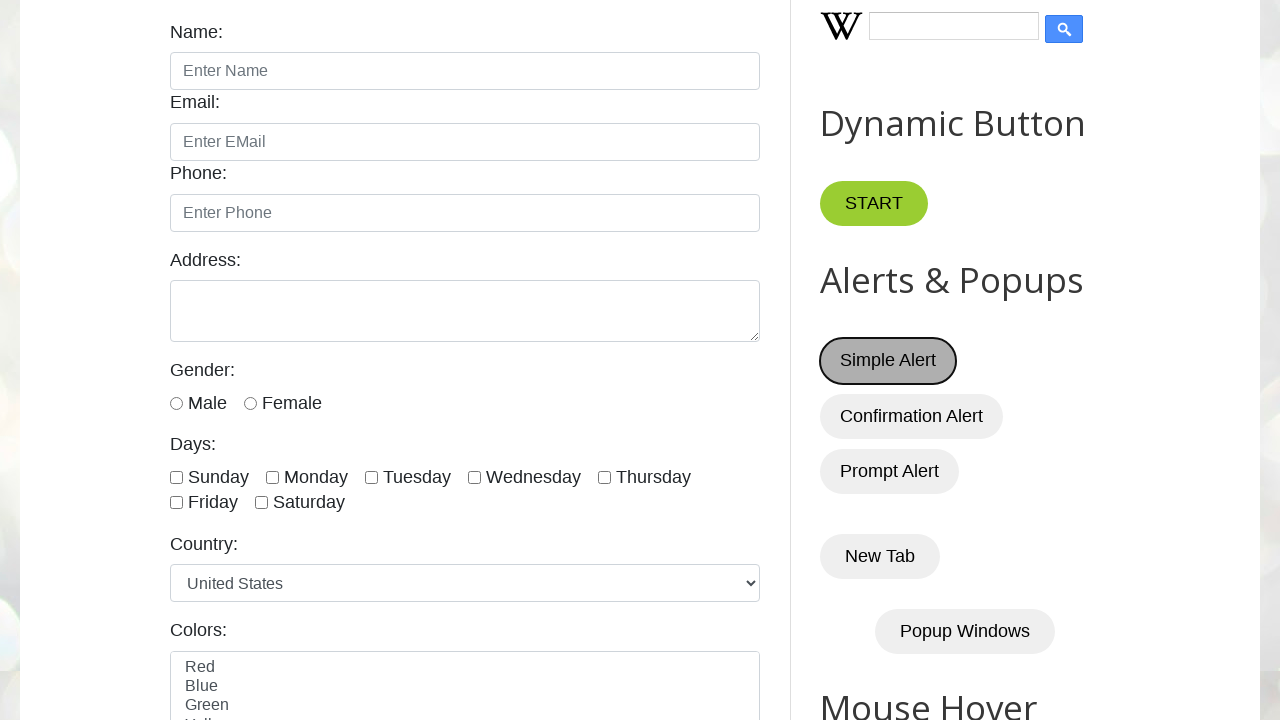

Waited 1 second for alert interaction to complete
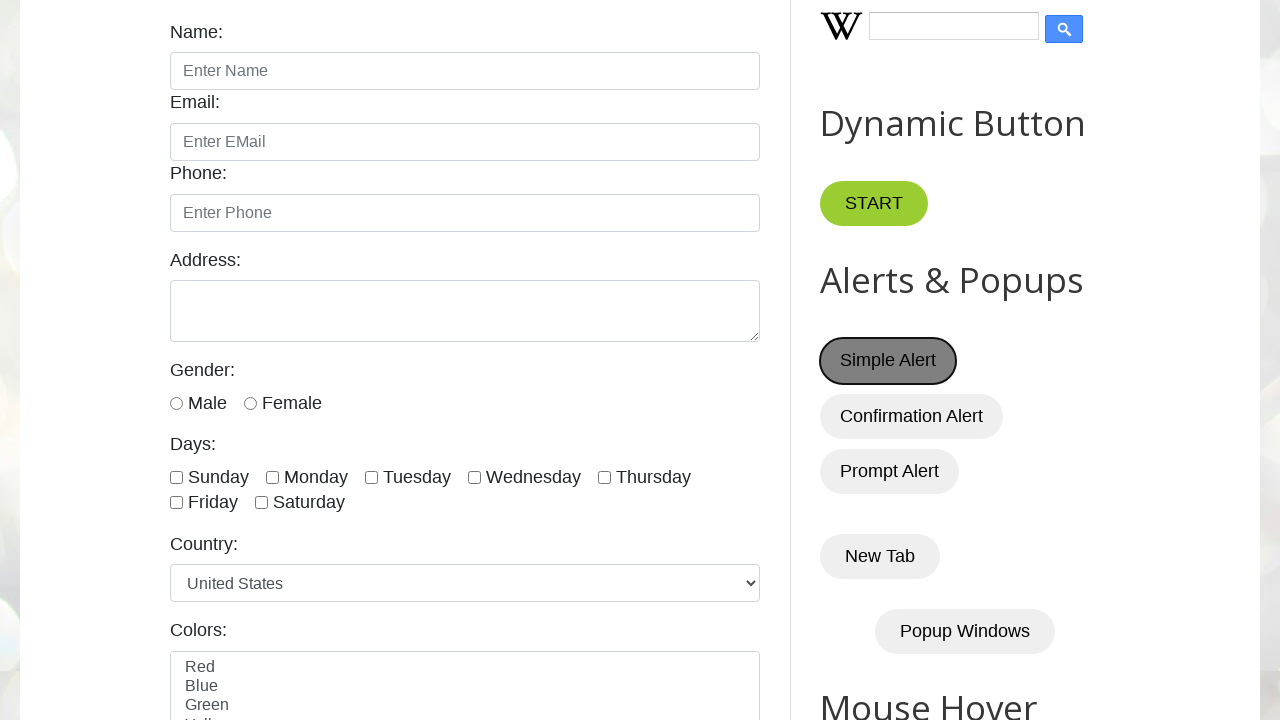

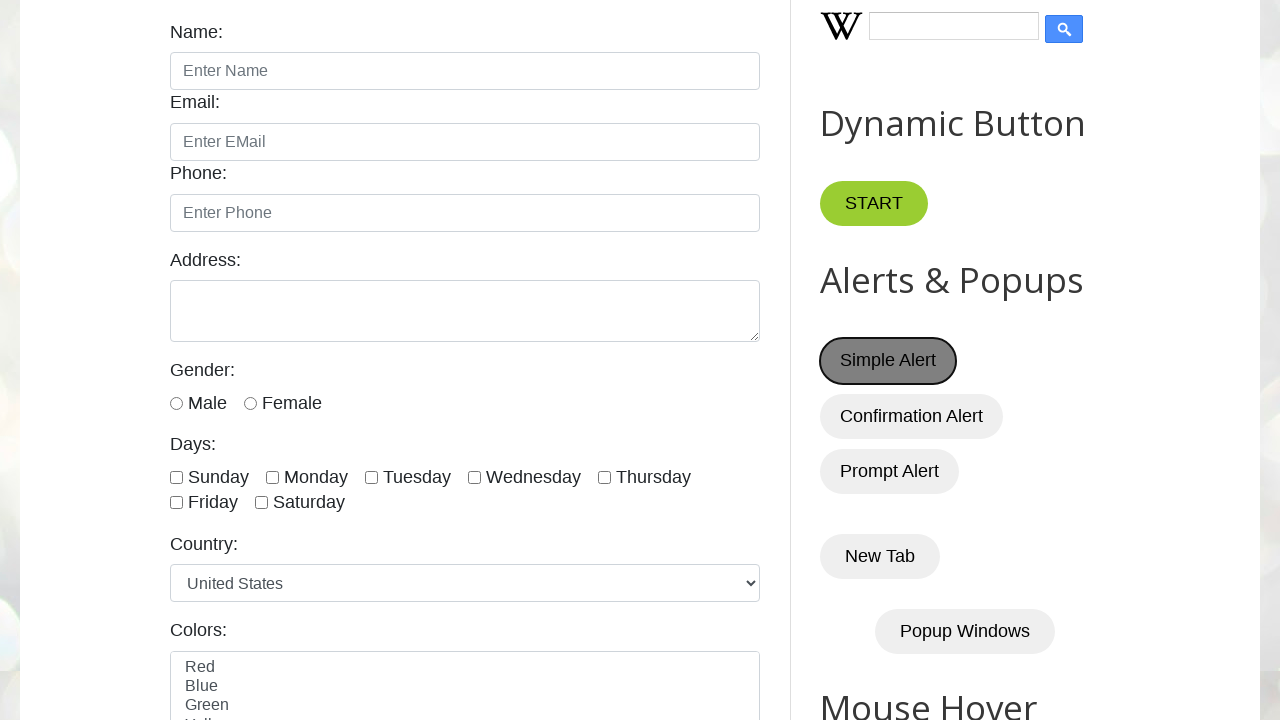